Tests browser back navigation by clicking a link to navigate to a new page, then using browser back button to return to the original page

Starting URL: https://uljanovs.github.io/site/examples/po

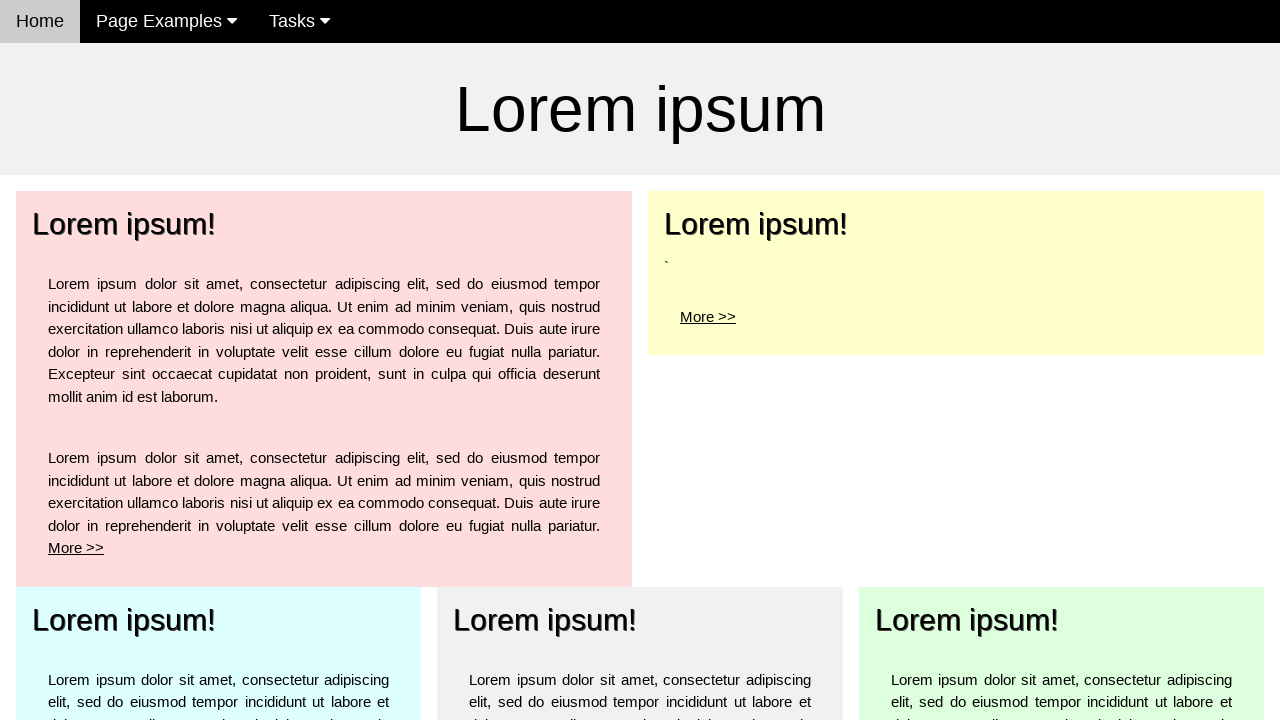

Clicked 'More >' link to navigate to po1 page at (124, 224) on a[href='po1']
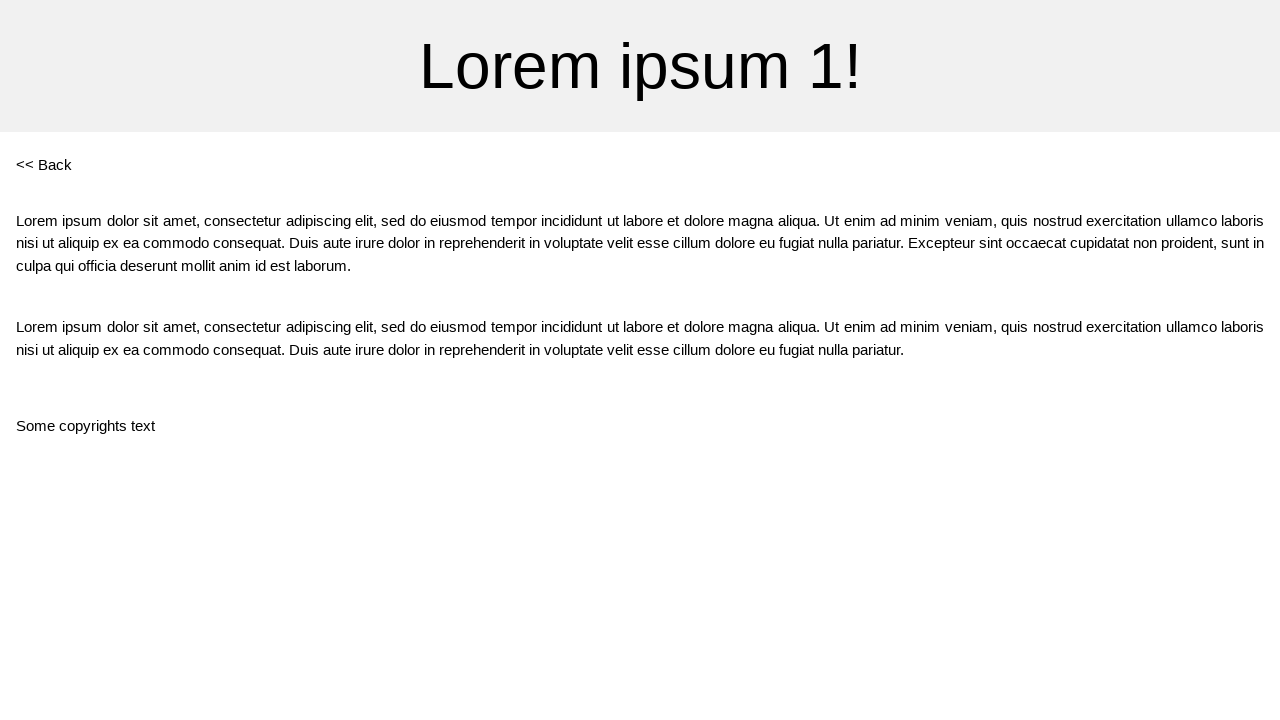

Navigation to po1 page completed
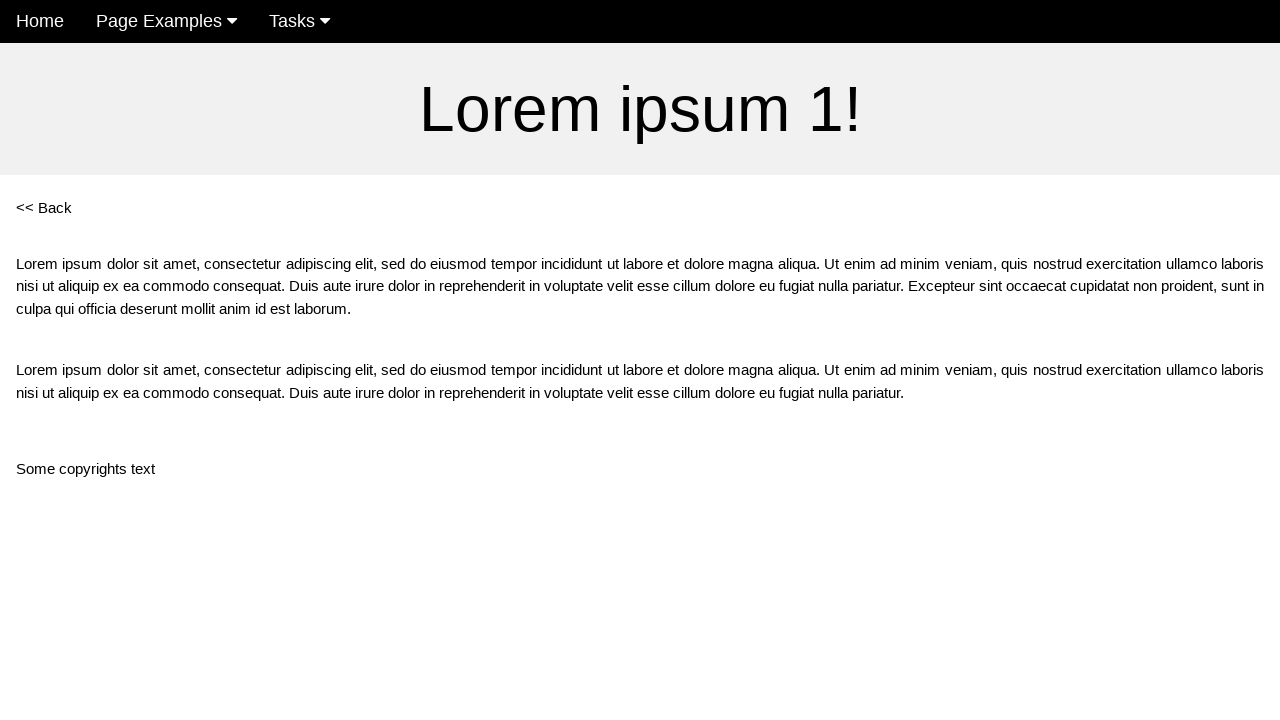

Clicked browser back button to return to previous page
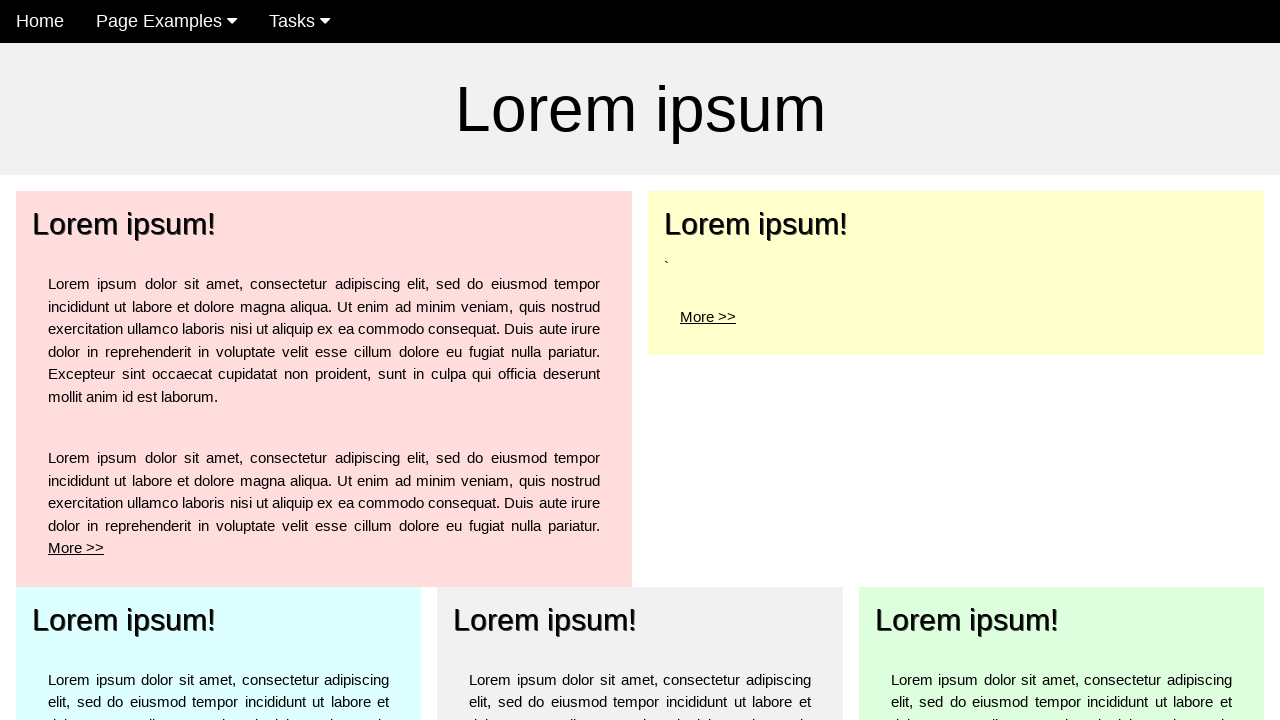

Successfully returned to original page (po)
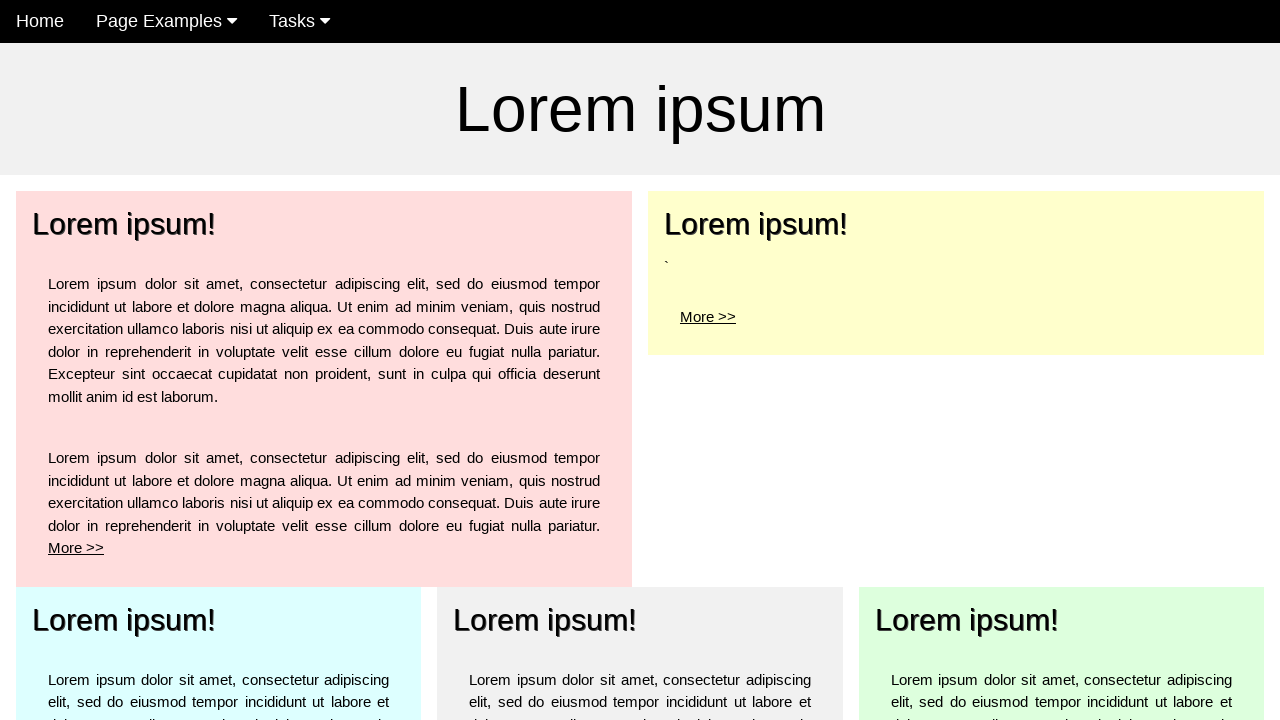

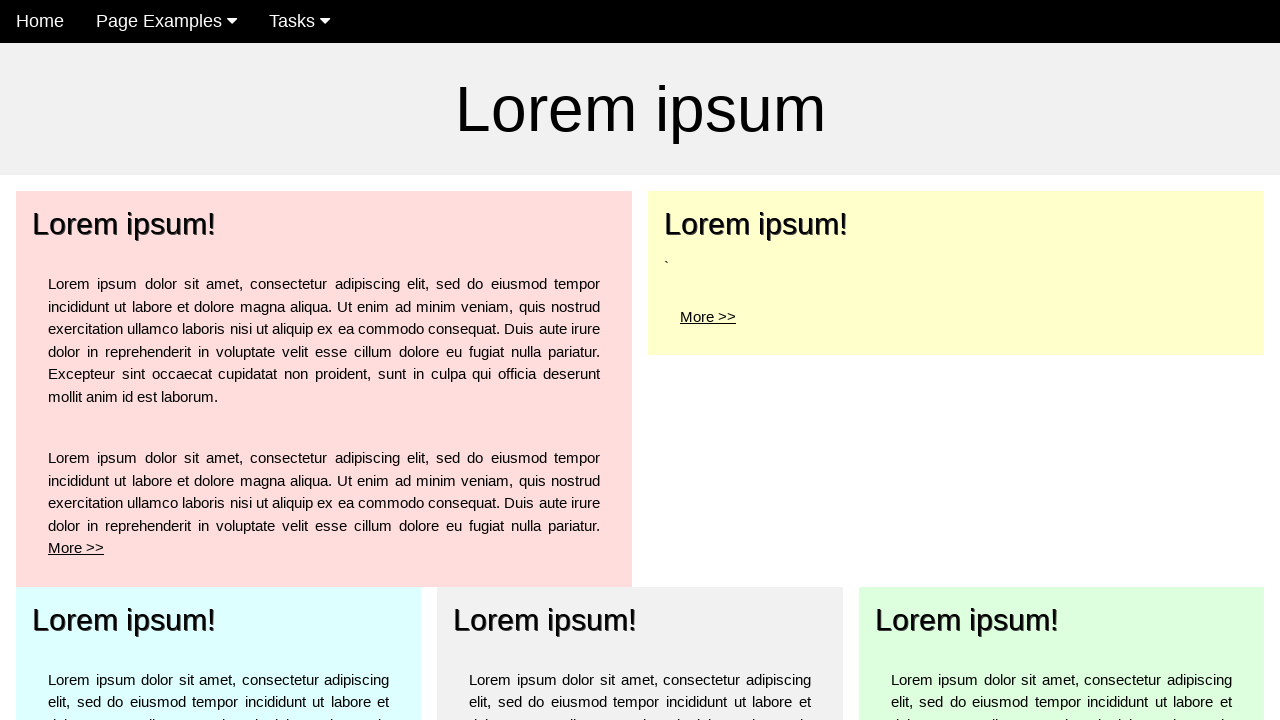